Tests JavaScript alert, prompt, and confirm dialogs by getting a password from an alert, entering it in a prompt, and handling confirm dialogs

Starting URL: https://savkk.github.io/selenium-practice/

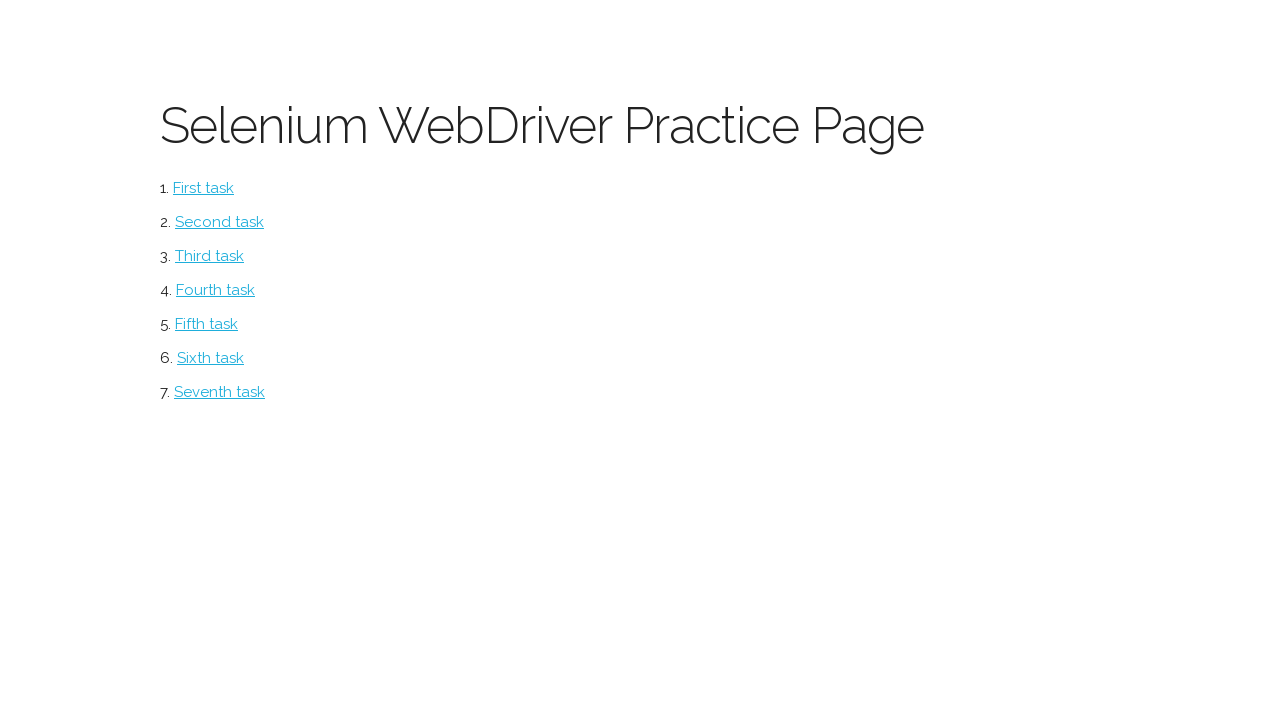

Clicked on Alerts menu item at (210, 358) on #alerts
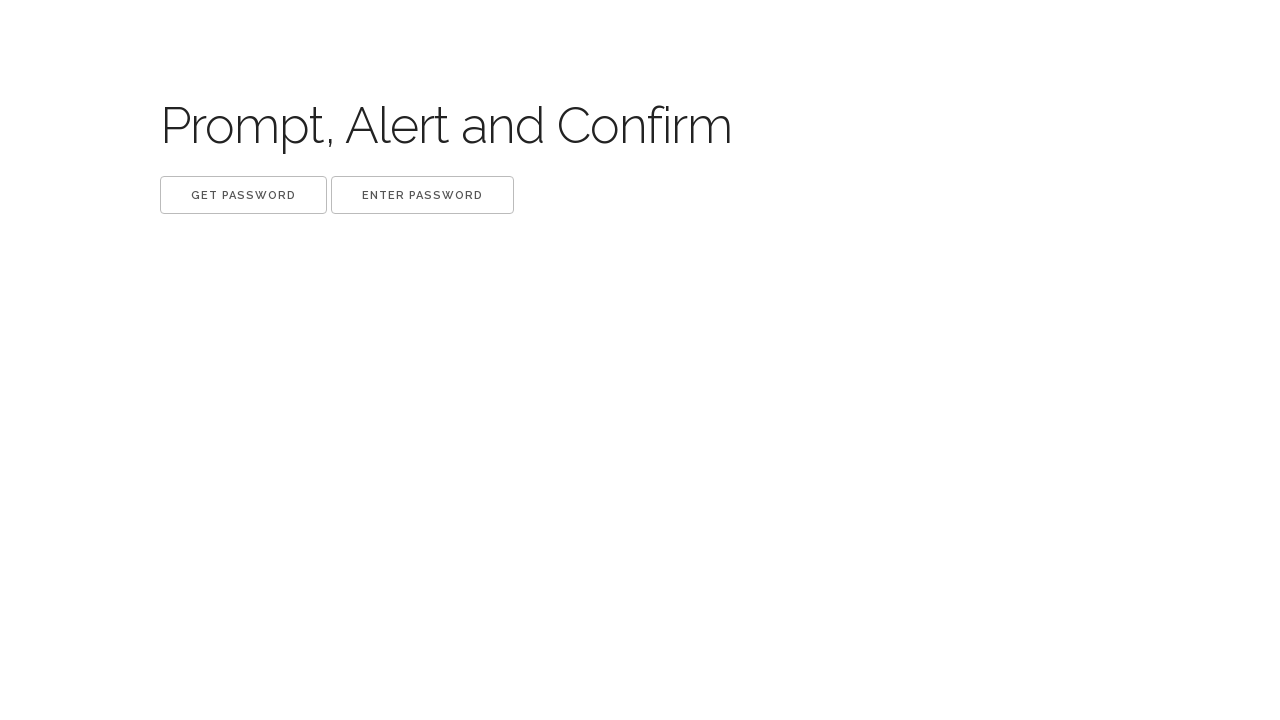

Clicked Get button to trigger alert with password at (244, 195) on button.get
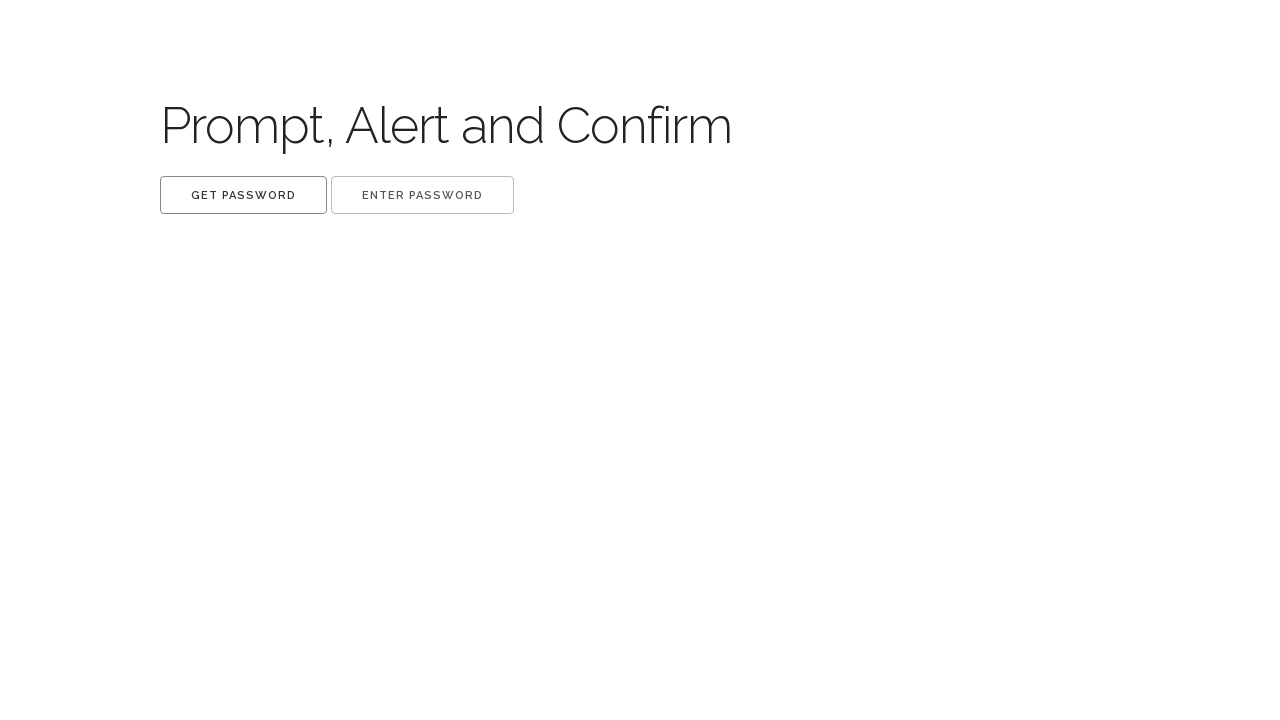

Waited for dialog to be processed
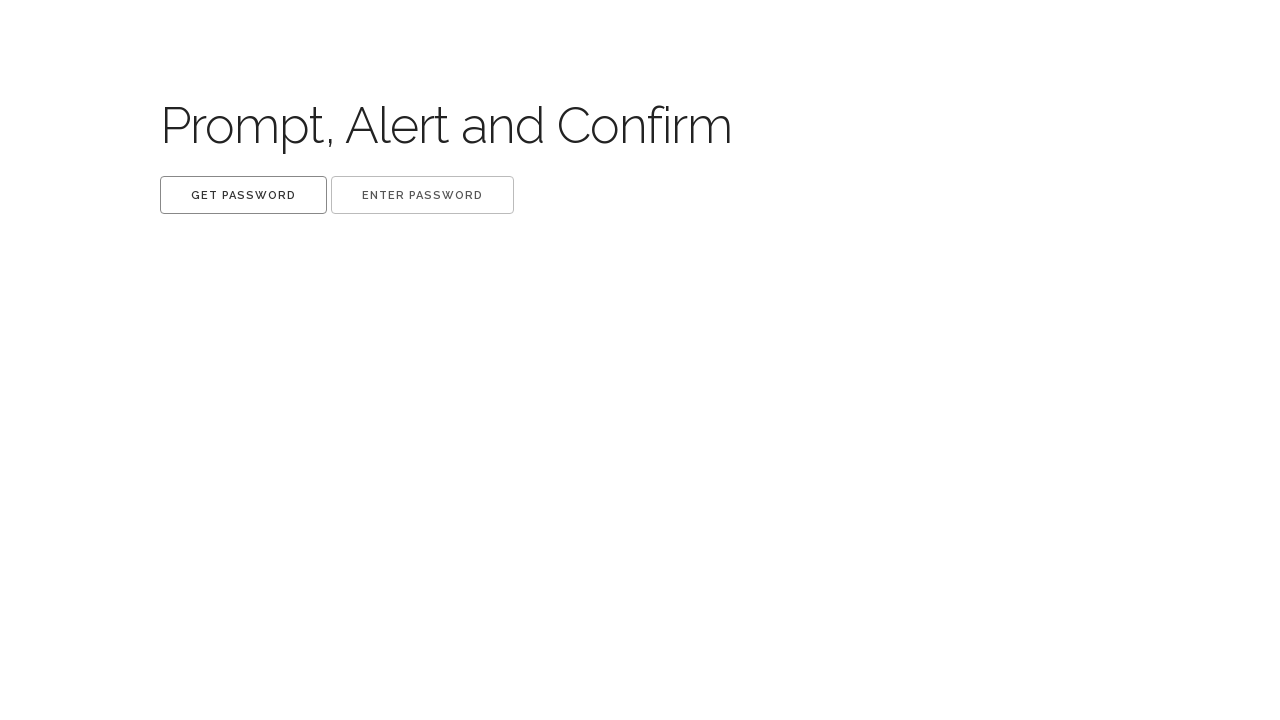

Clicked Set button to trigger prompt and entered password at (422, 195) on button.set
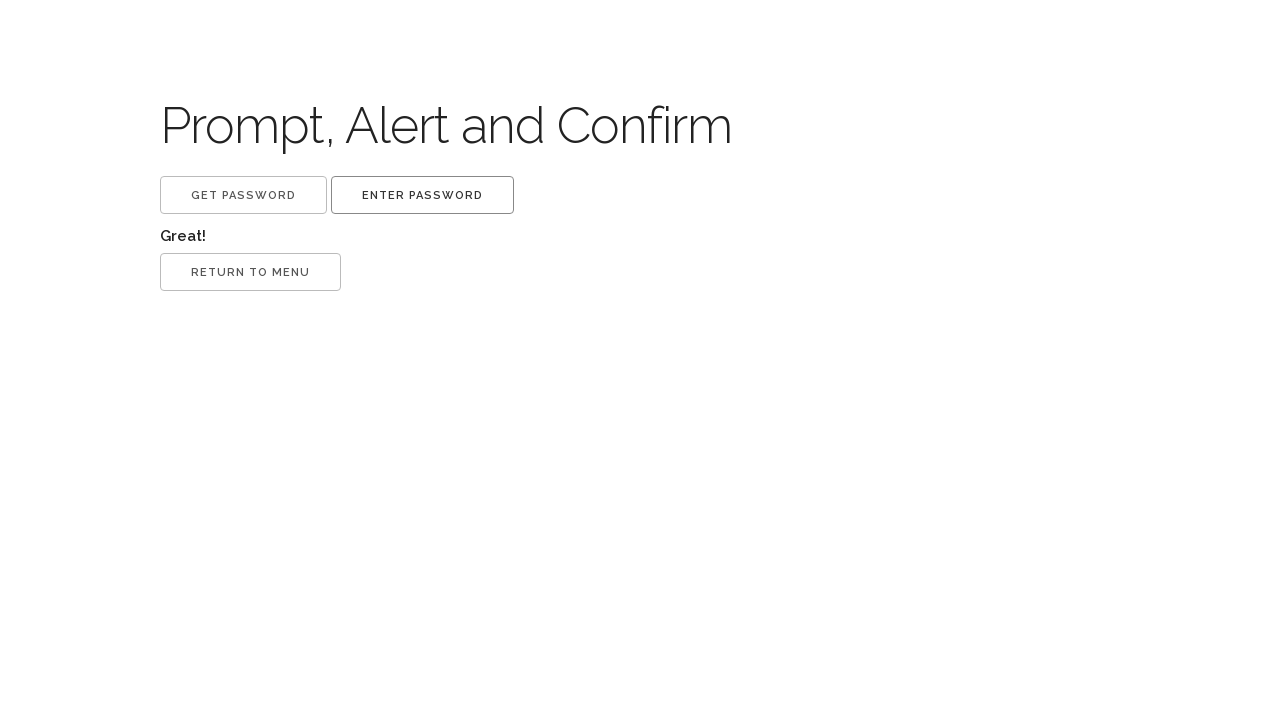

Great! label appeared, confirming password was accepted
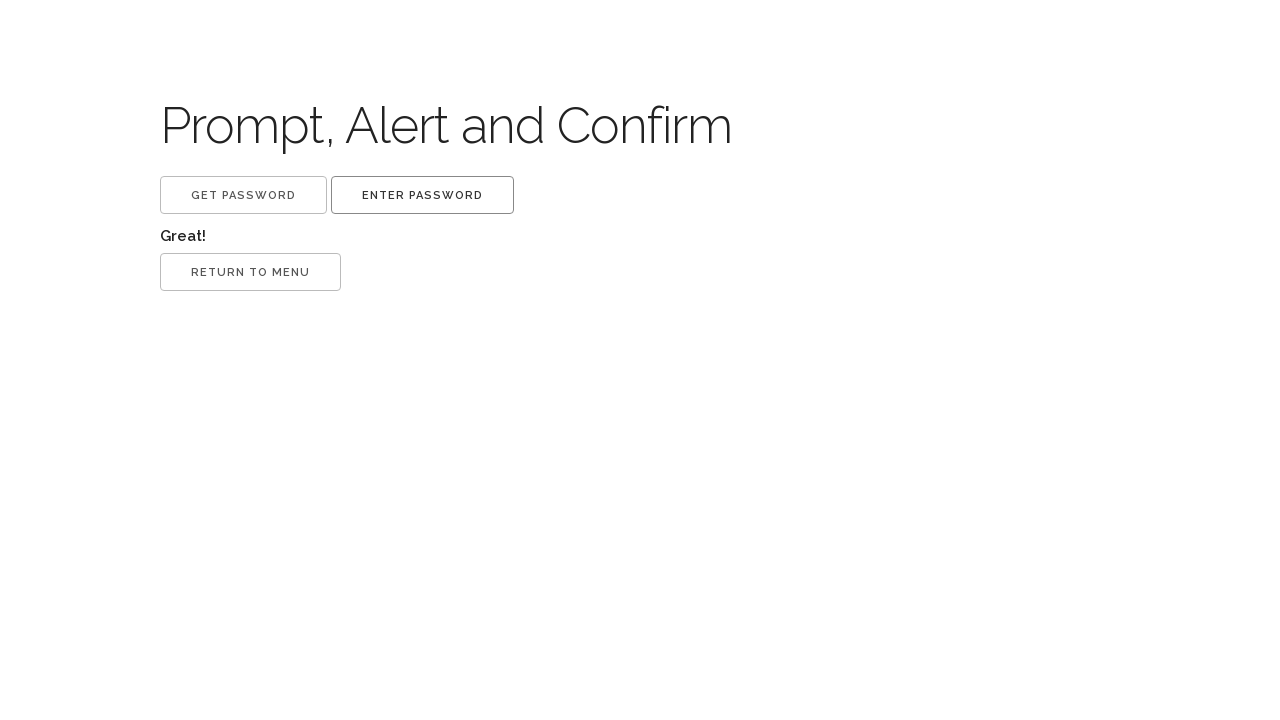

Clicked return button and accepted confirm dialog at (250, 272) on button.return
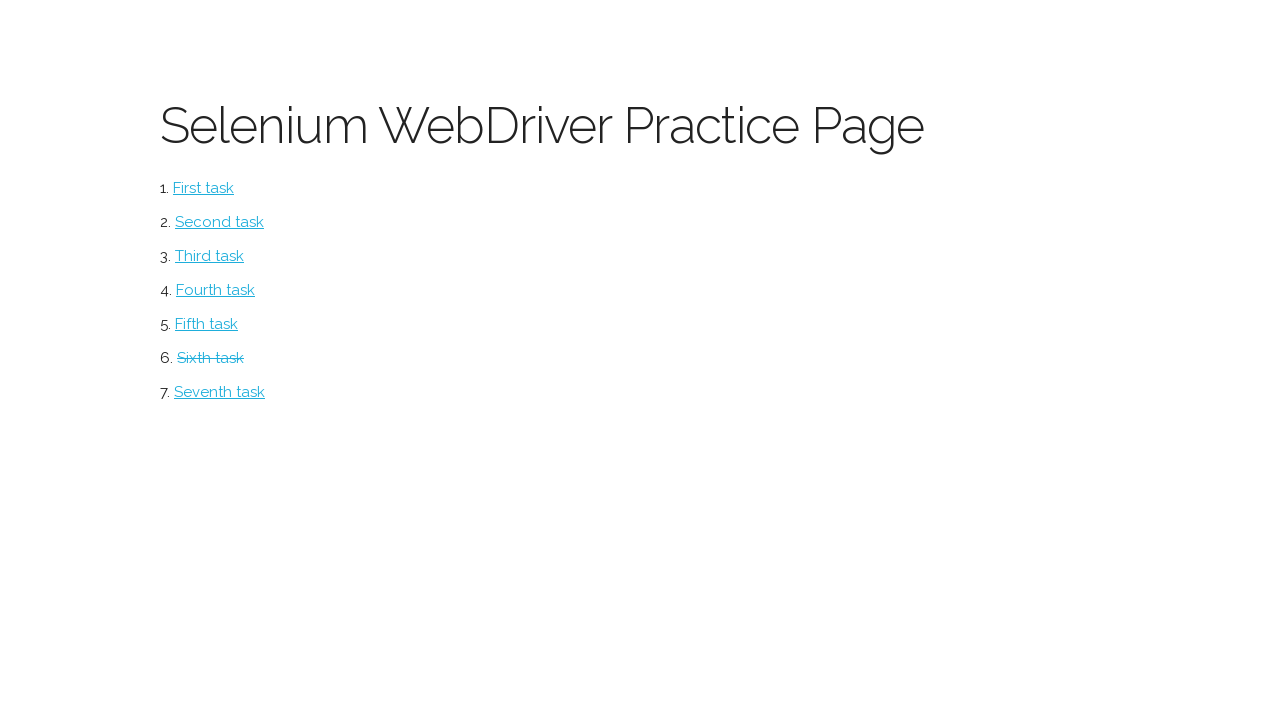

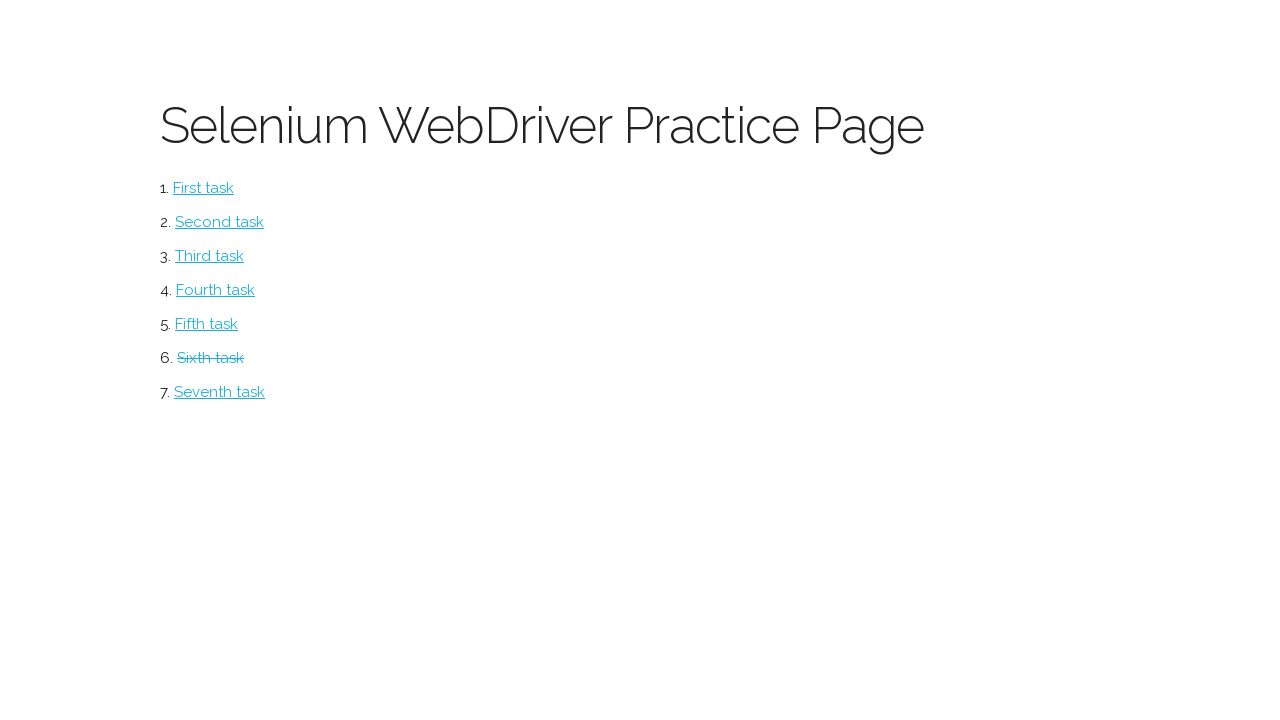